Navigates to the Demoblaze demo store homepage and waits for product listings to load, verifying that product elements are present on the page.

Starting URL: https://www.demoblaze.com/index.html

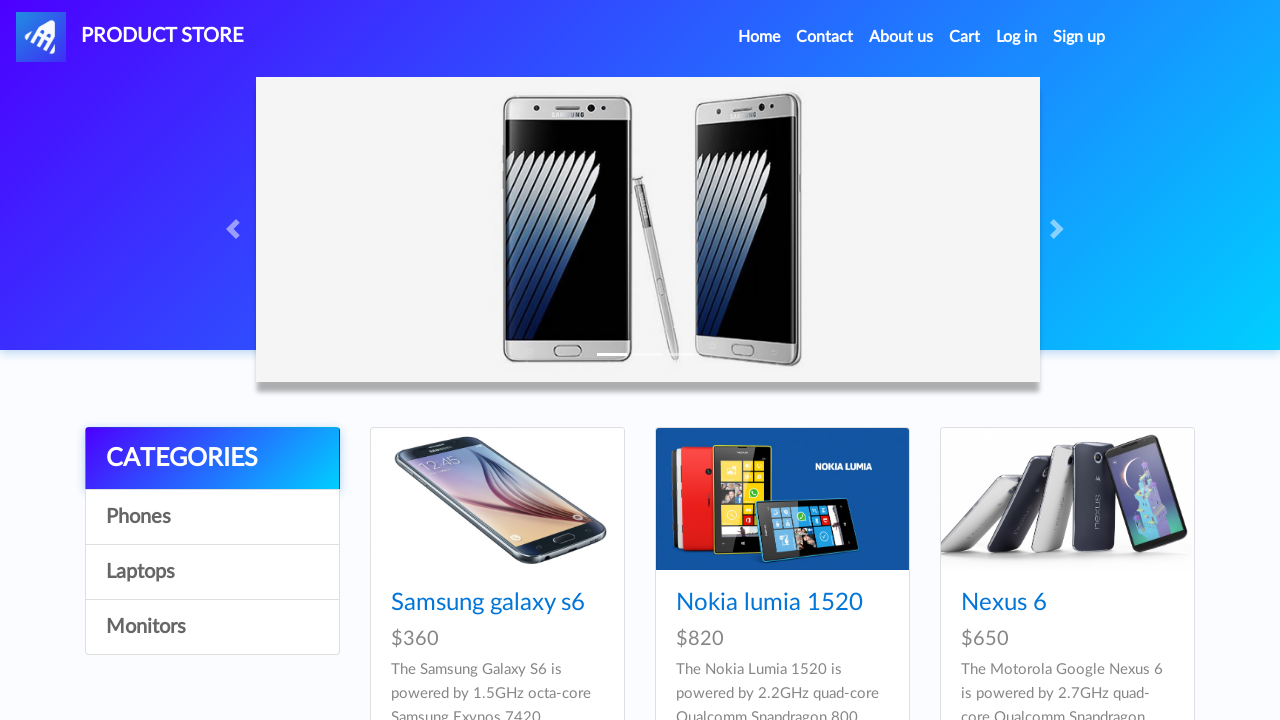

Navigated to Demoblaze homepage
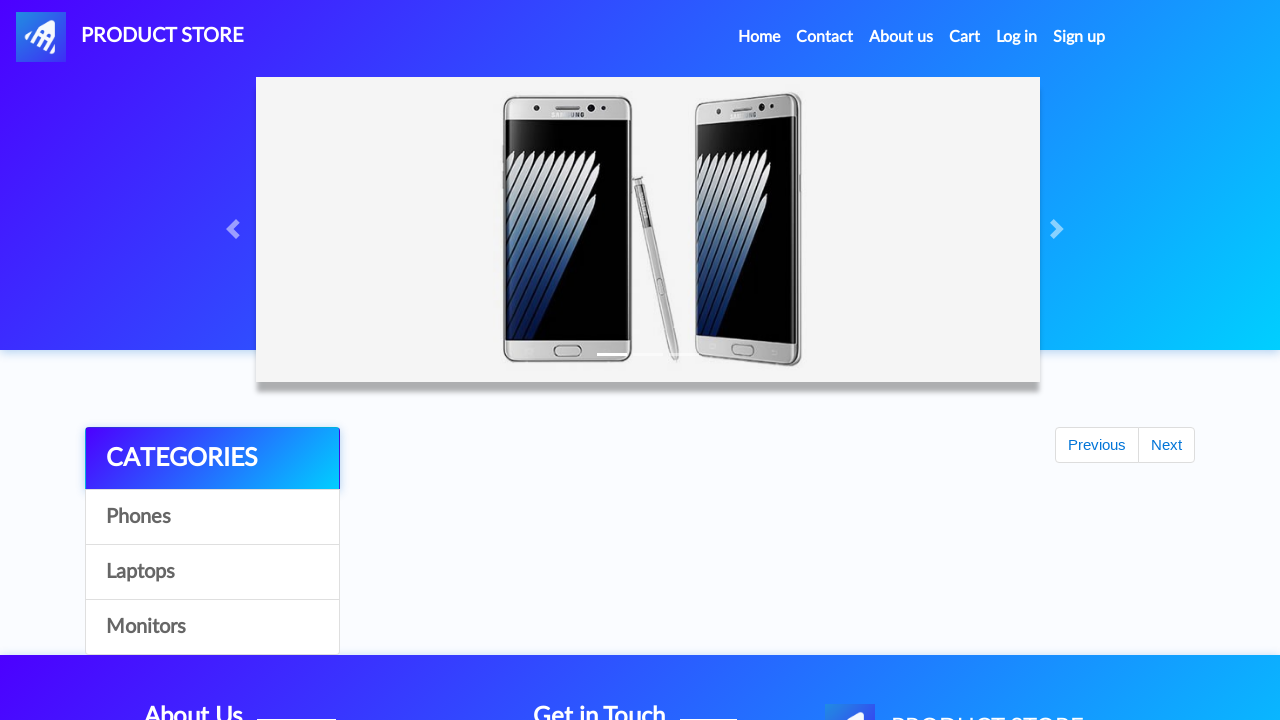

Waited for product listings to load
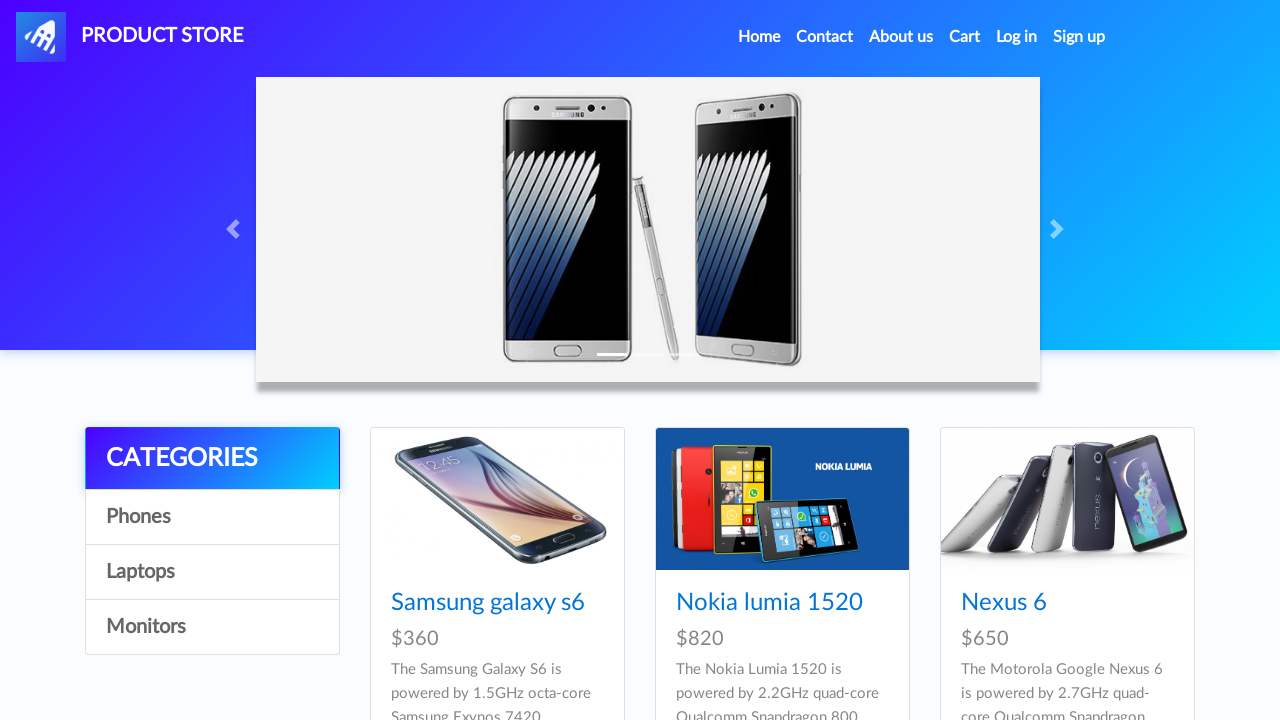

Located product elements on the page
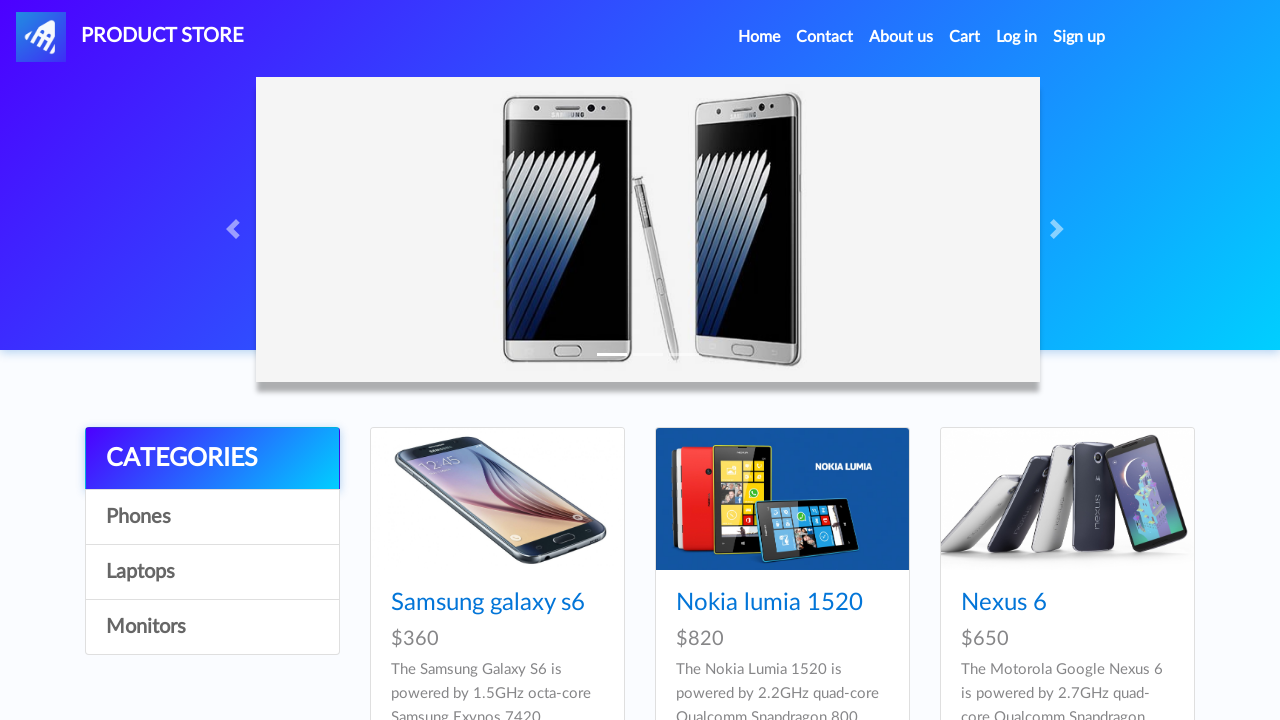

Verified that products are present on the page
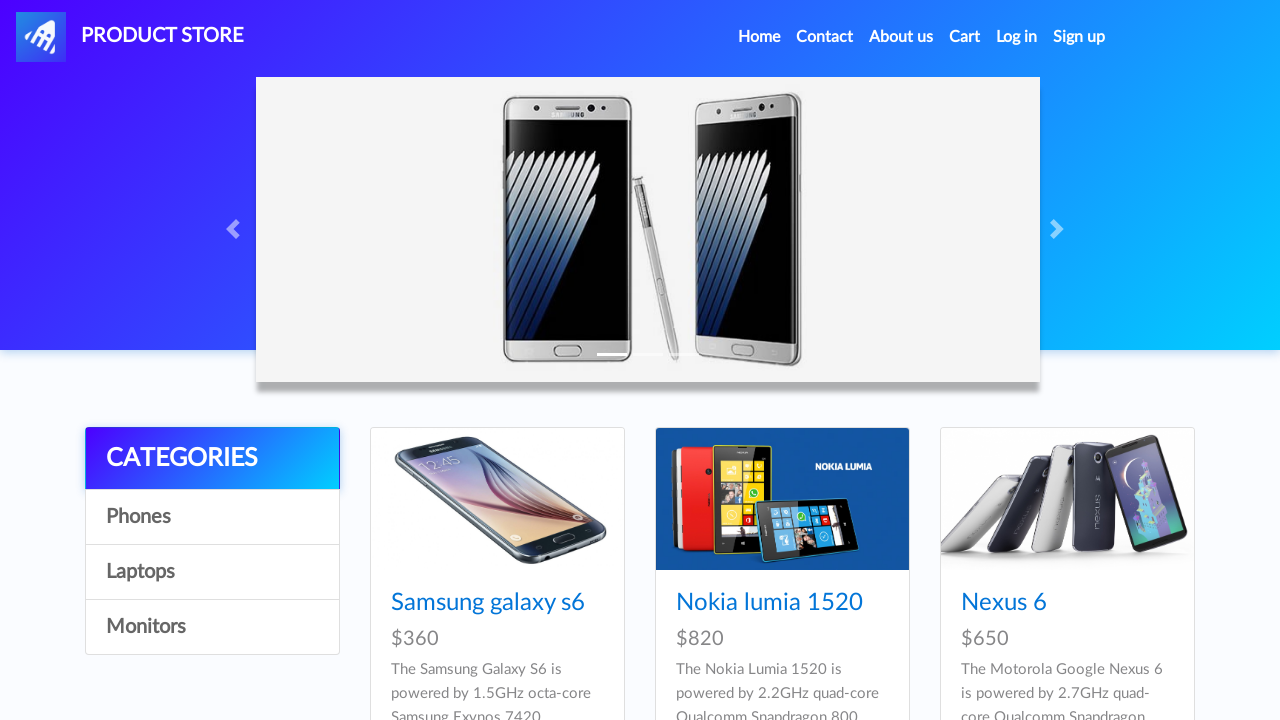

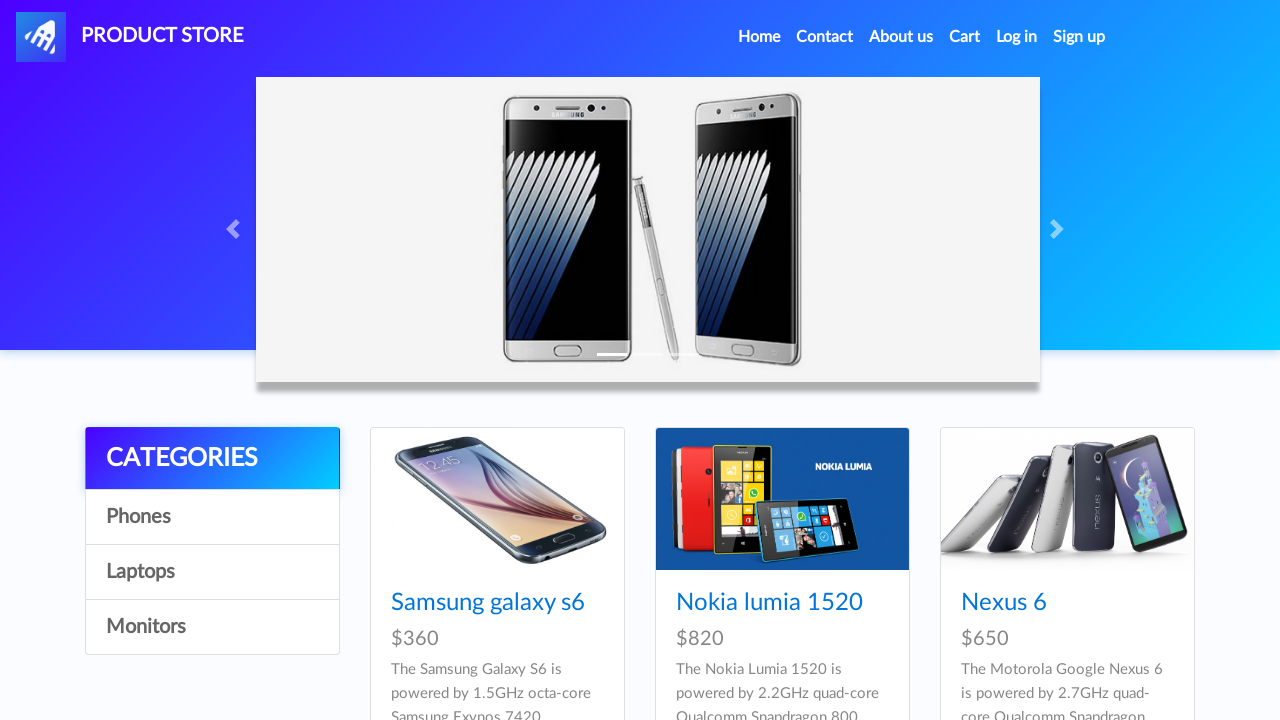